Navigates to an e-commerce site and adds multiple specific vegetables (Cucumber, Brocolli, Beetroot, Carrot) to the cart by finding them in the product list and clicking their add to cart buttons

Starting URL: https://rahulshettyacademy.com/seleniumPractise/

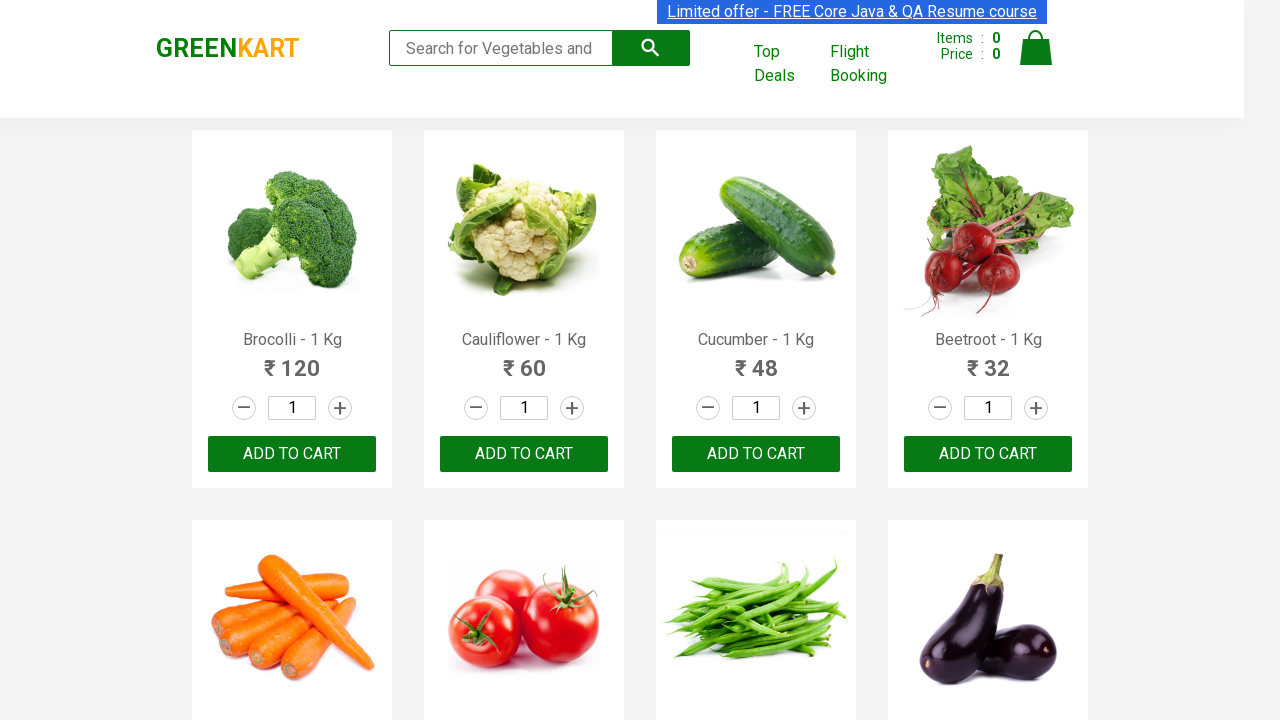

Waited for product list to load
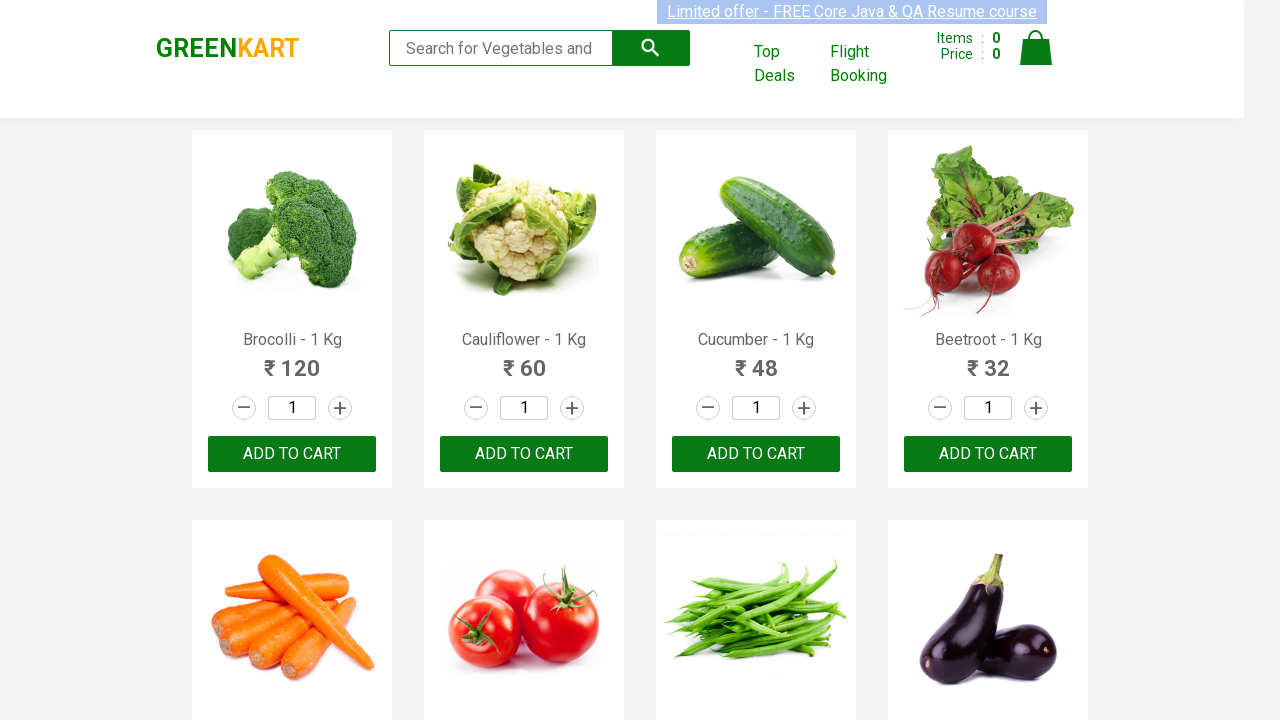

Retrieved all product elements from the page
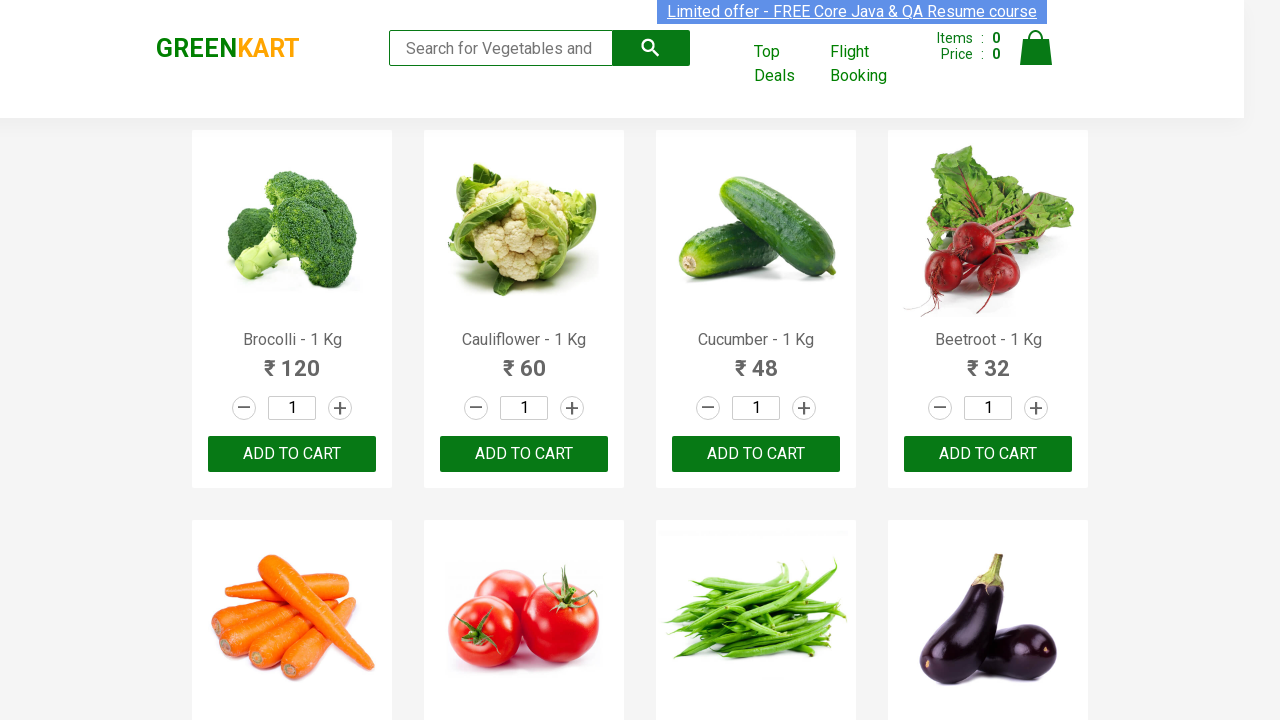

Retrieved product name text at index 0
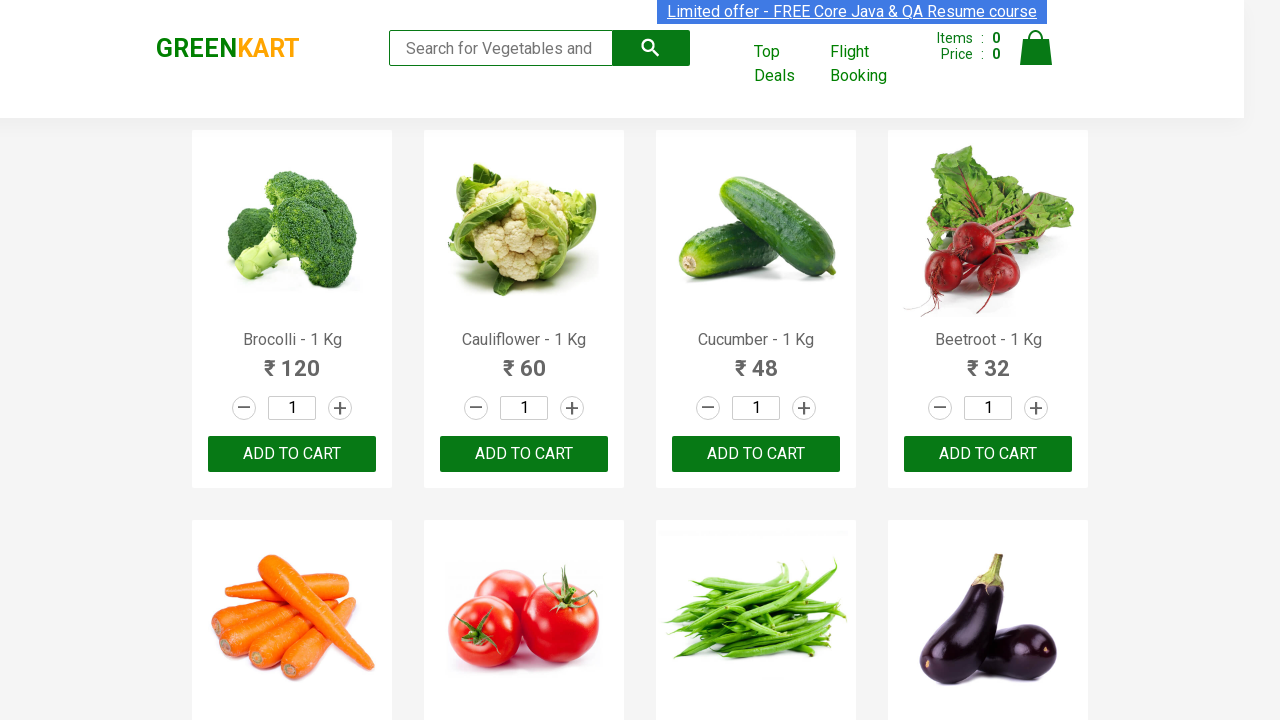

Added 'Brocolli' to cart at (292, 454) on xpath=//div[@class='product-action']/button >> nth=0
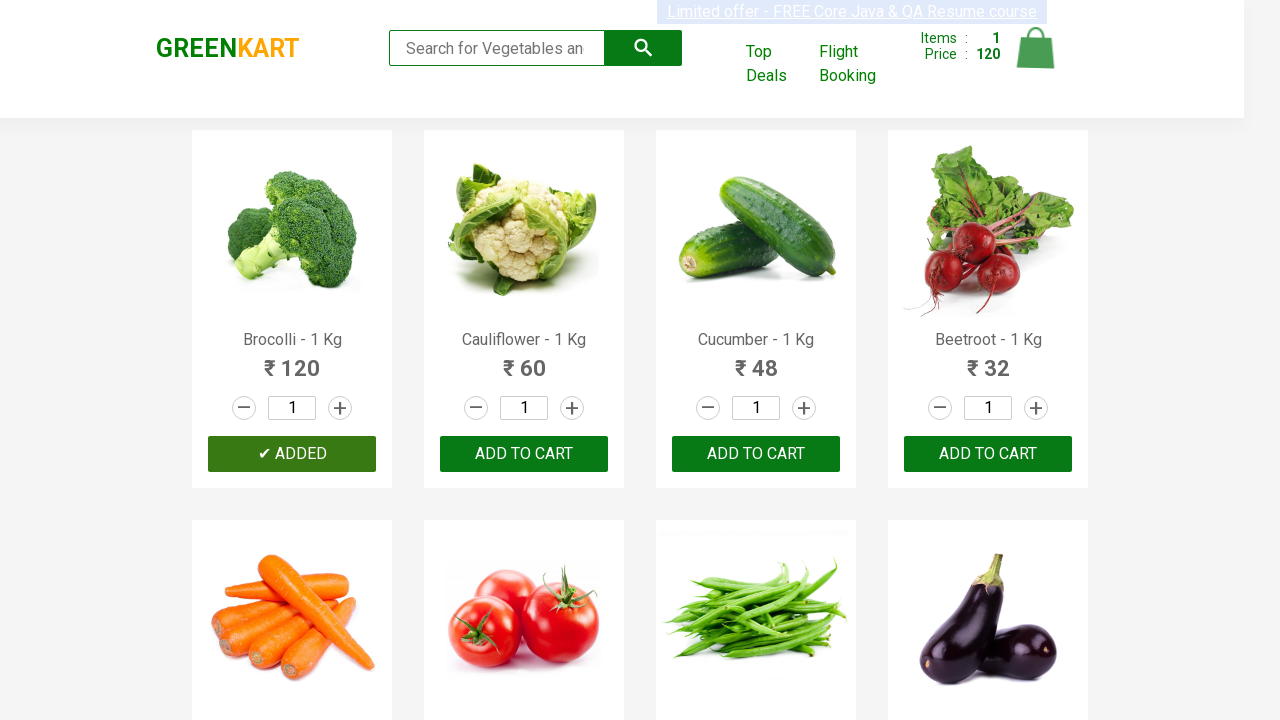

Retrieved product name text at index 1
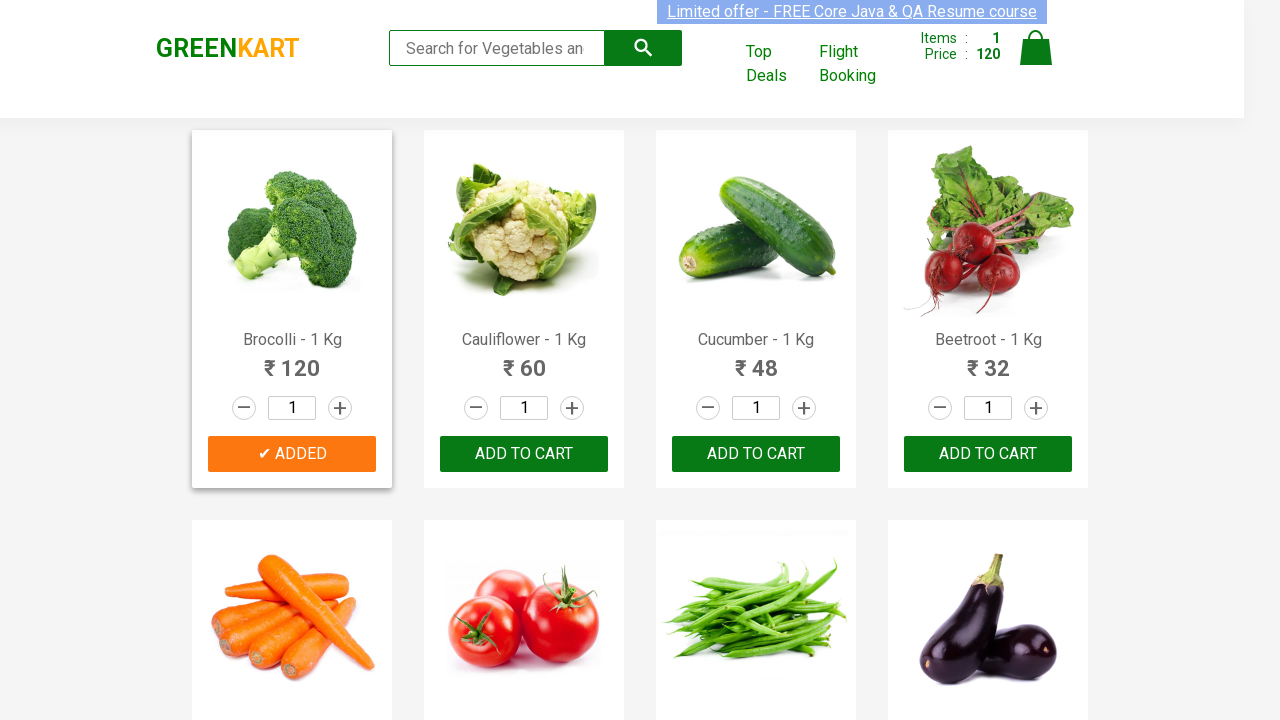

Retrieved product name text at index 2
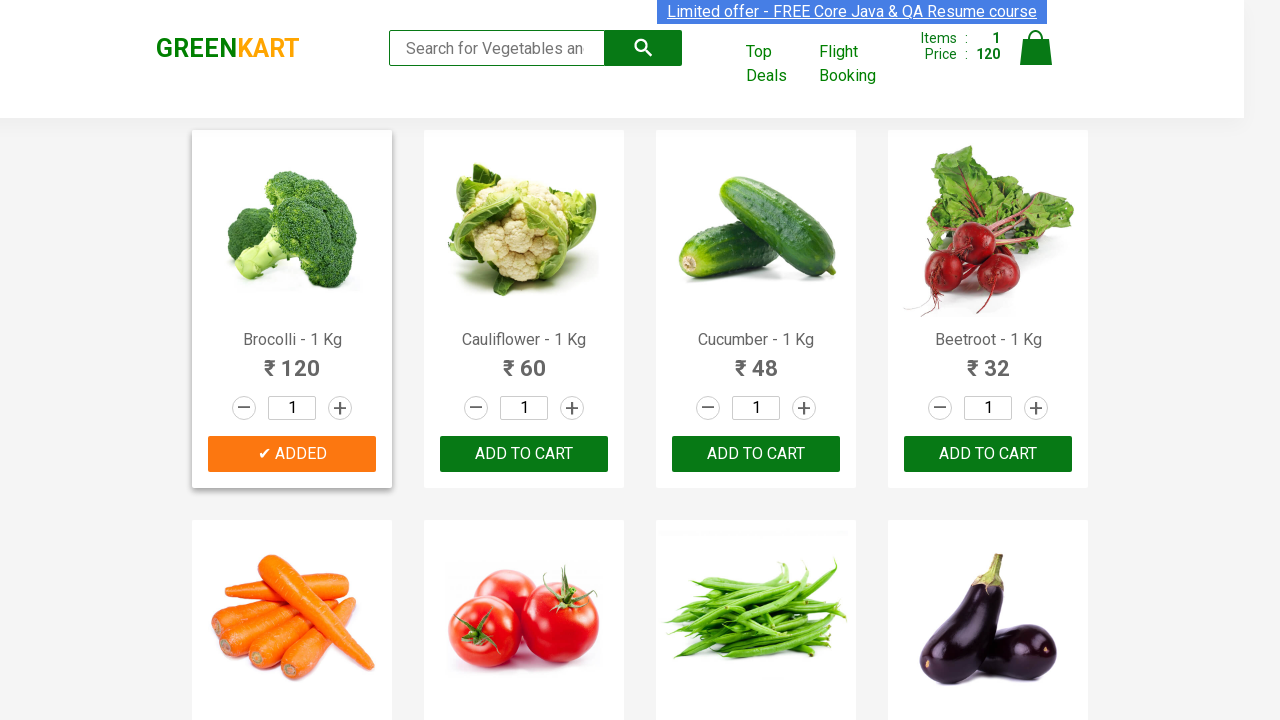

Added 'Cucumber' to cart at (756, 454) on xpath=//div[@class='product-action']/button >> nth=2
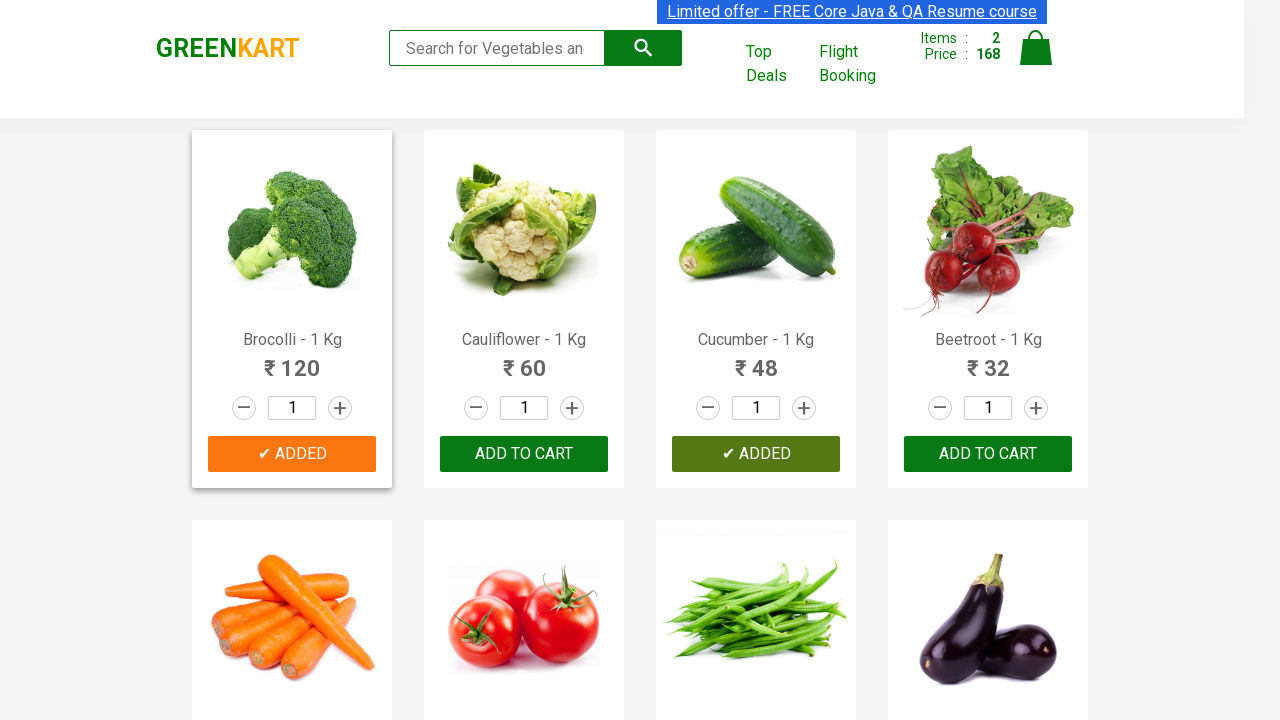

Retrieved product name text at index 3
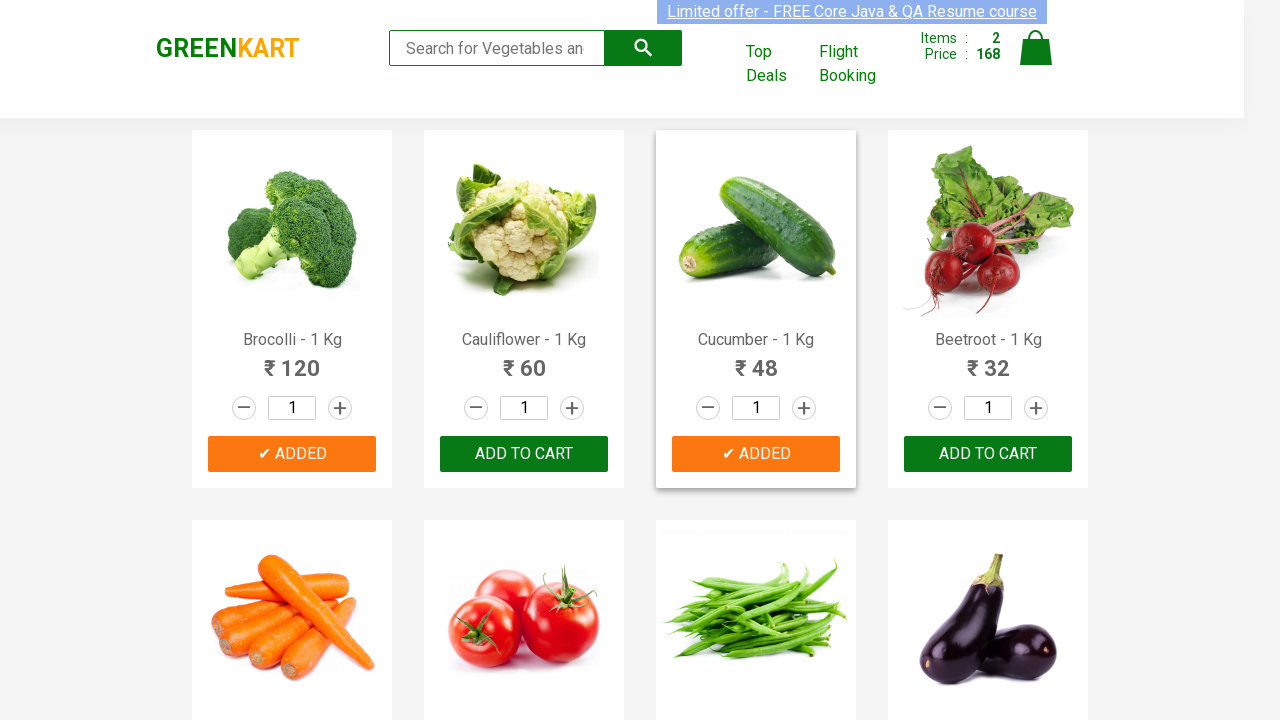

Added 'Beetroot' to cart at (988, 454) on xpath=//div[@class='product-action']/button >> nth=3
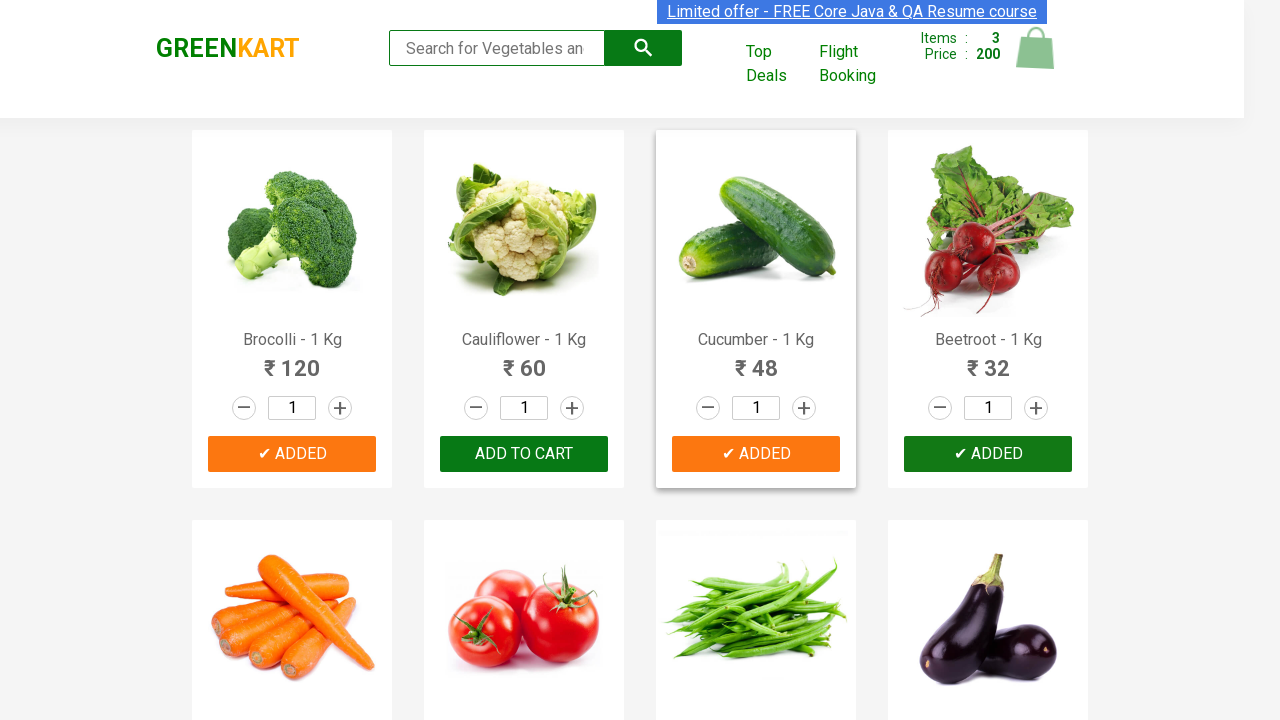

Retrieved product name text at index 4
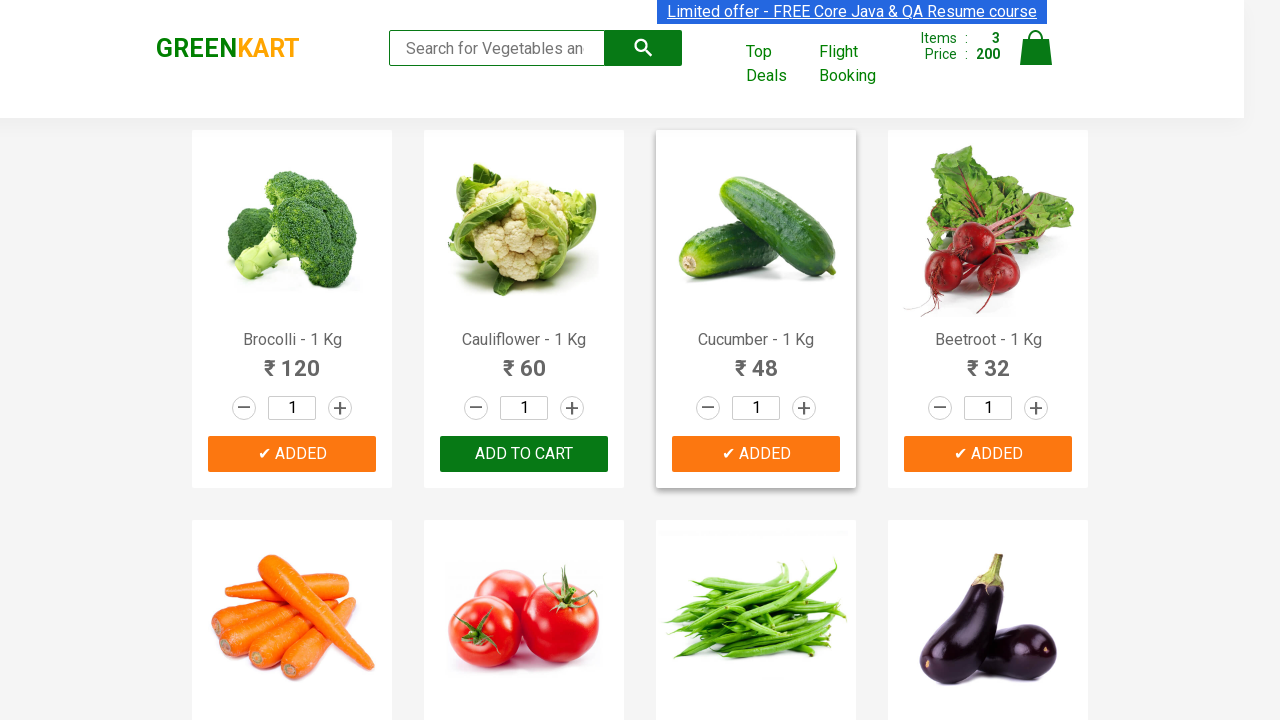

Added 'Carrot' to cart at (292, 360) on xpath=//div[@class='product-action']/button >> nth=4
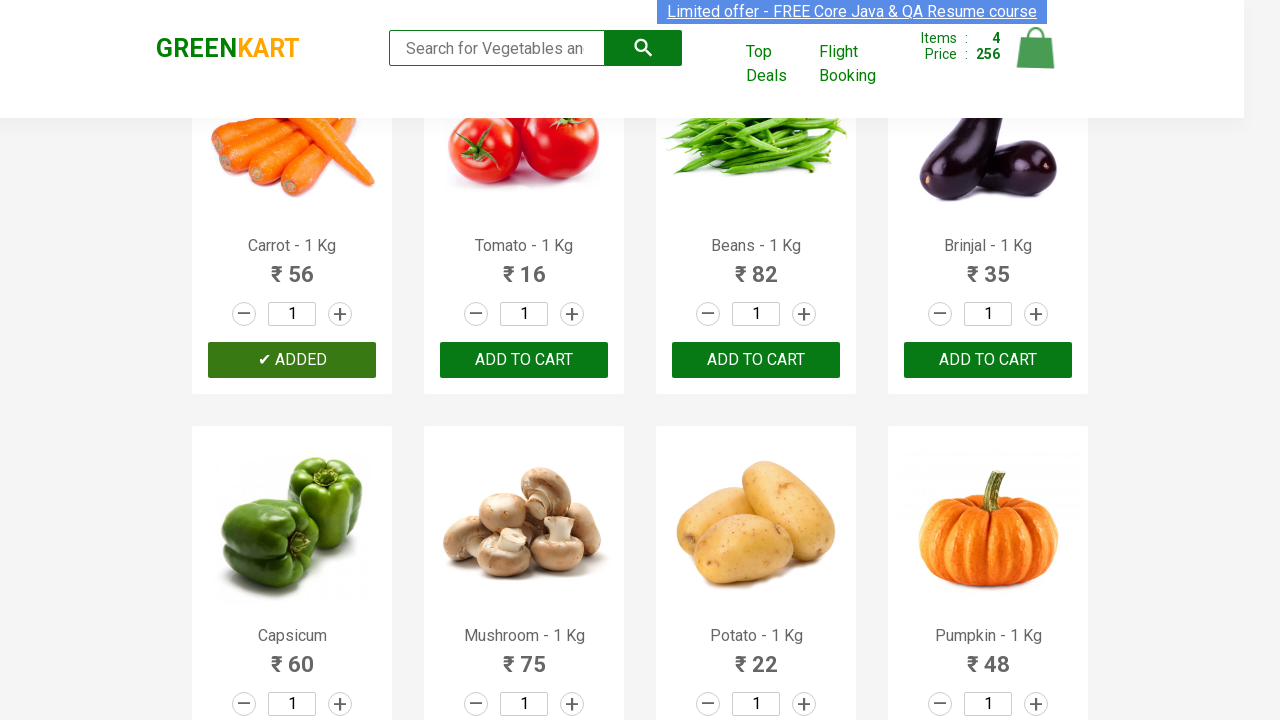

All required items added to cart
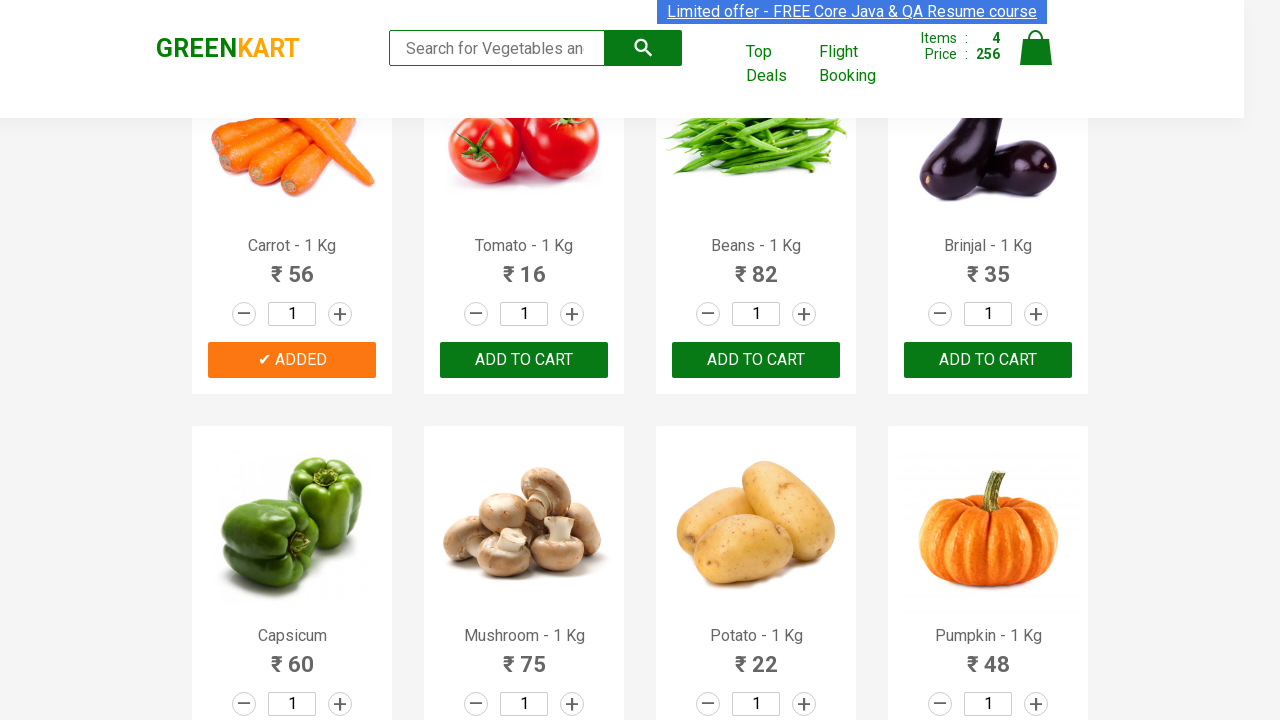

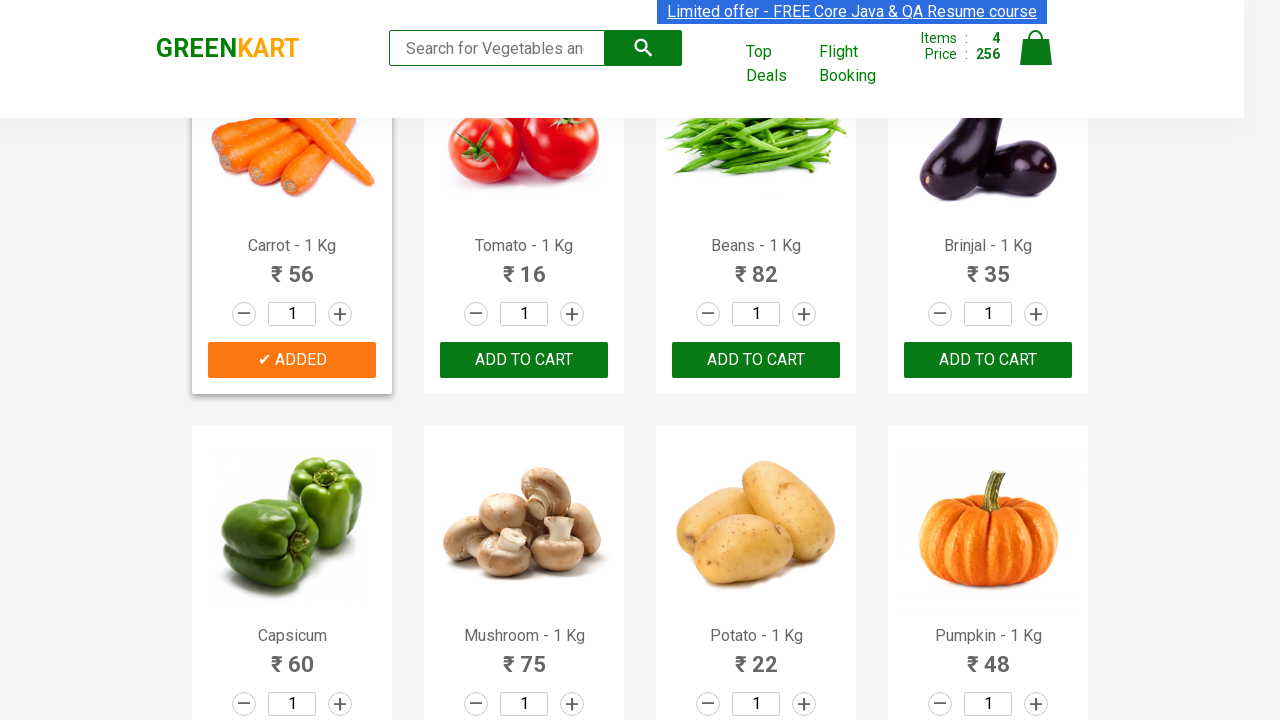